Tests that a dynamically loading image element loads successfully by waiting for the image with ID "award" to have a src attribute populated

Starting URL: https://bonigarcia.dev/selenium-webdriver-java/loading-images.html

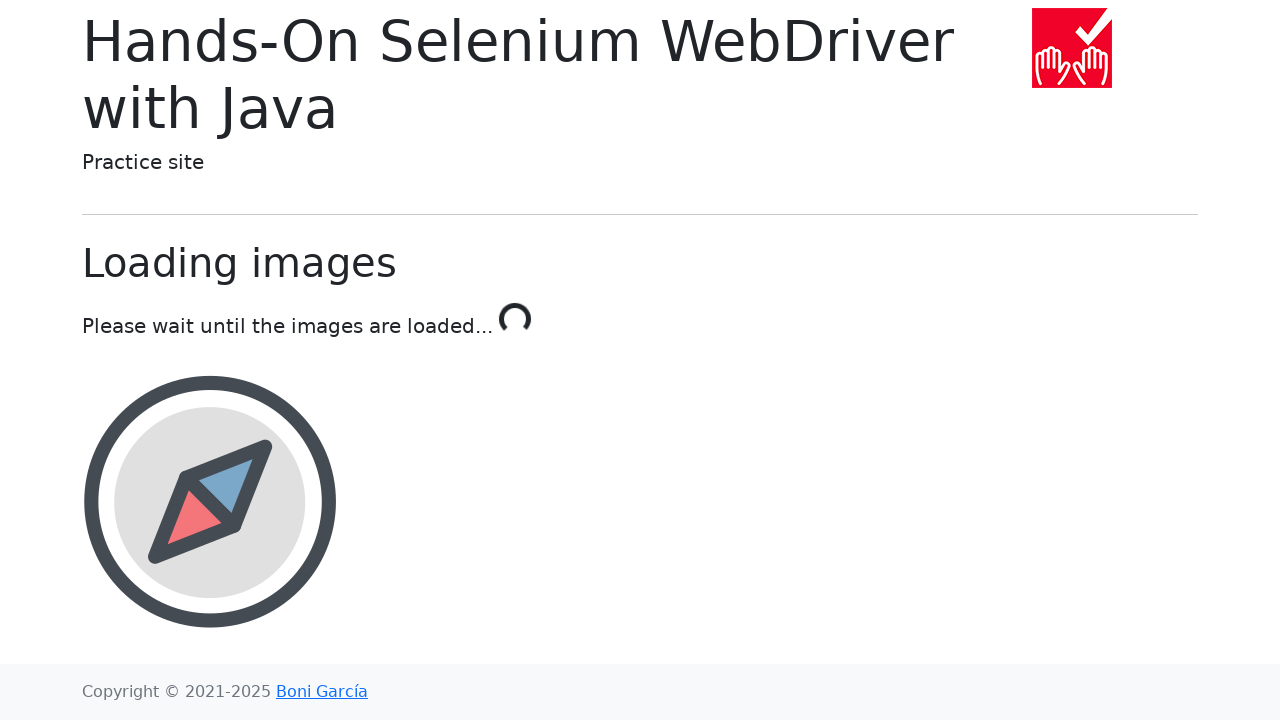

Navigated to loading images test page
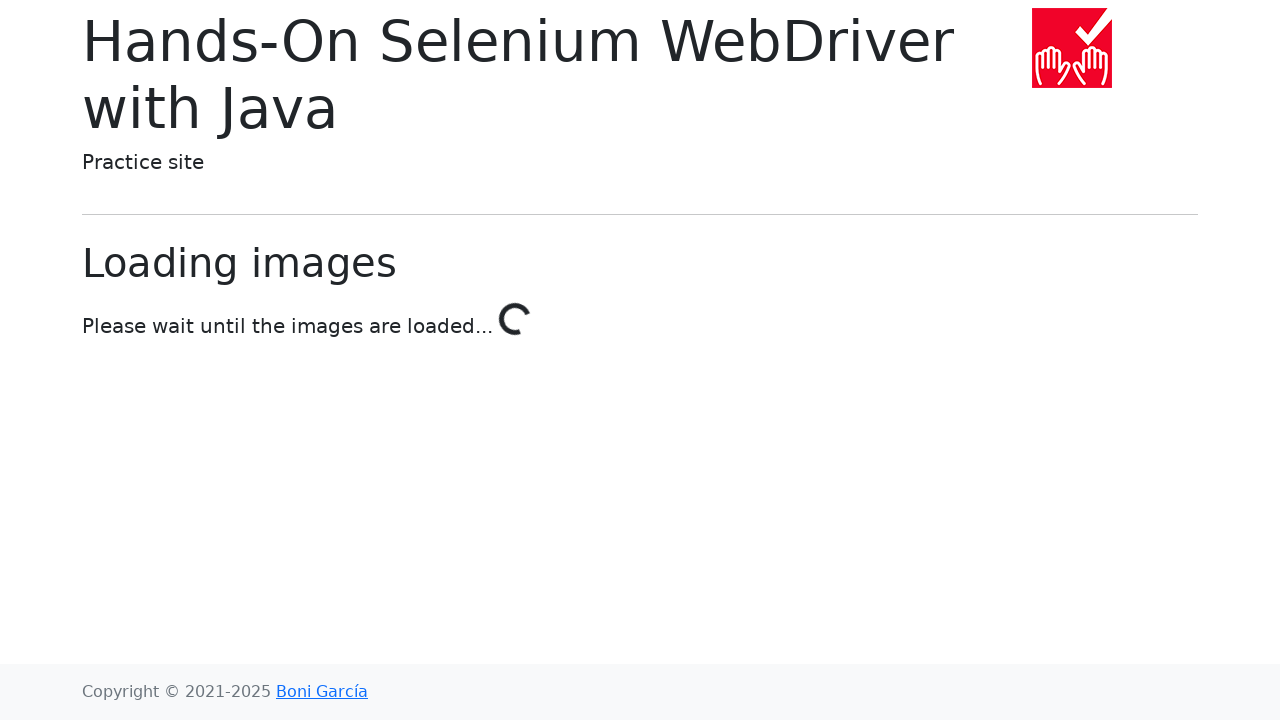

Award image element loaded with src attribute populated
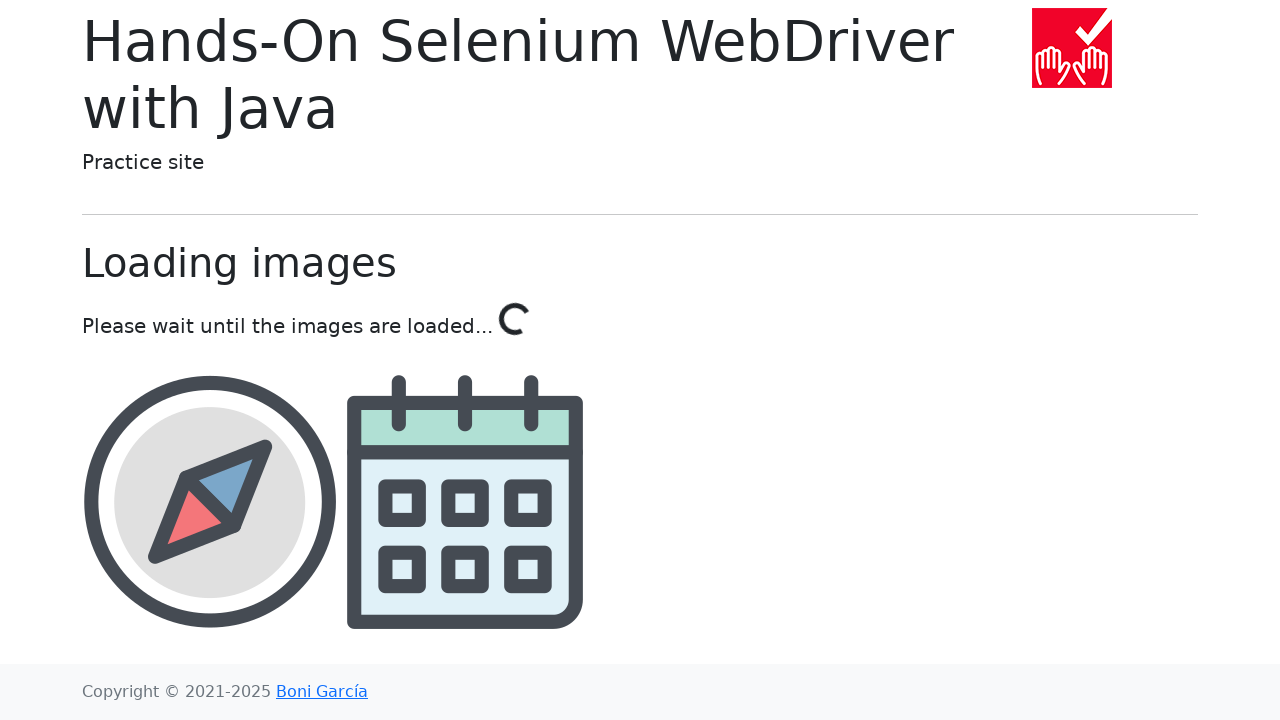

Award image element is visible on the page
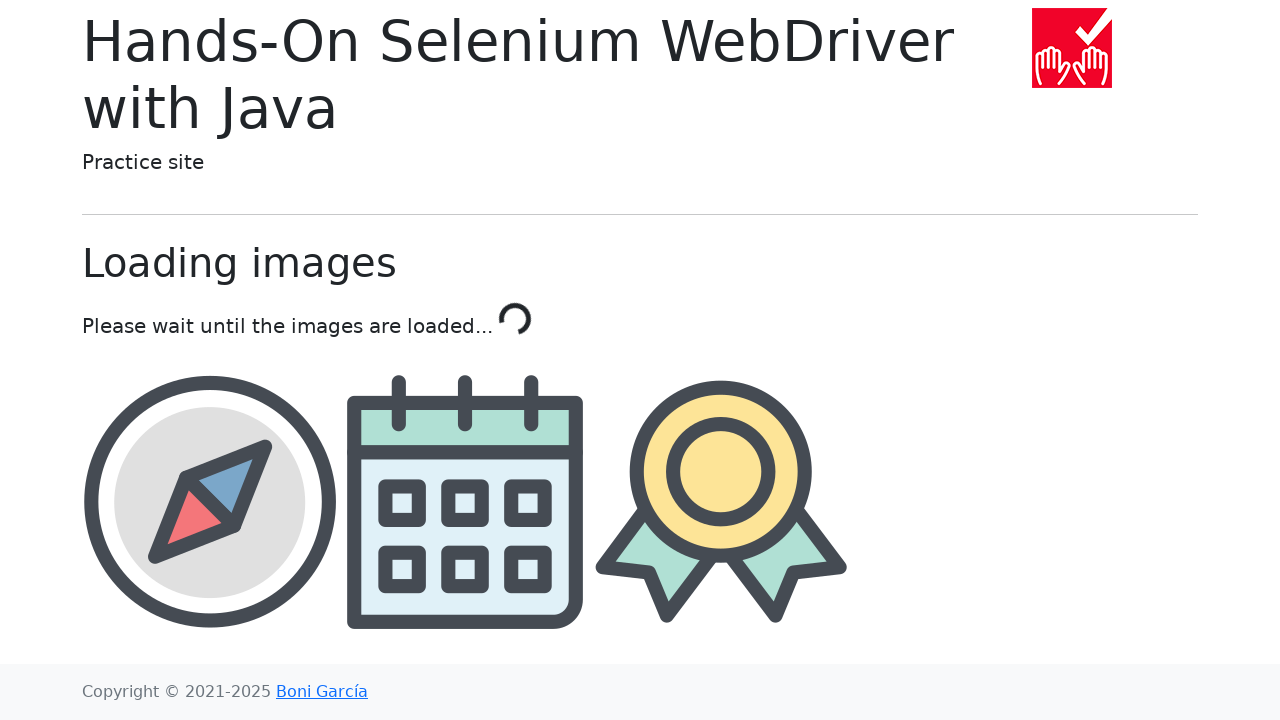

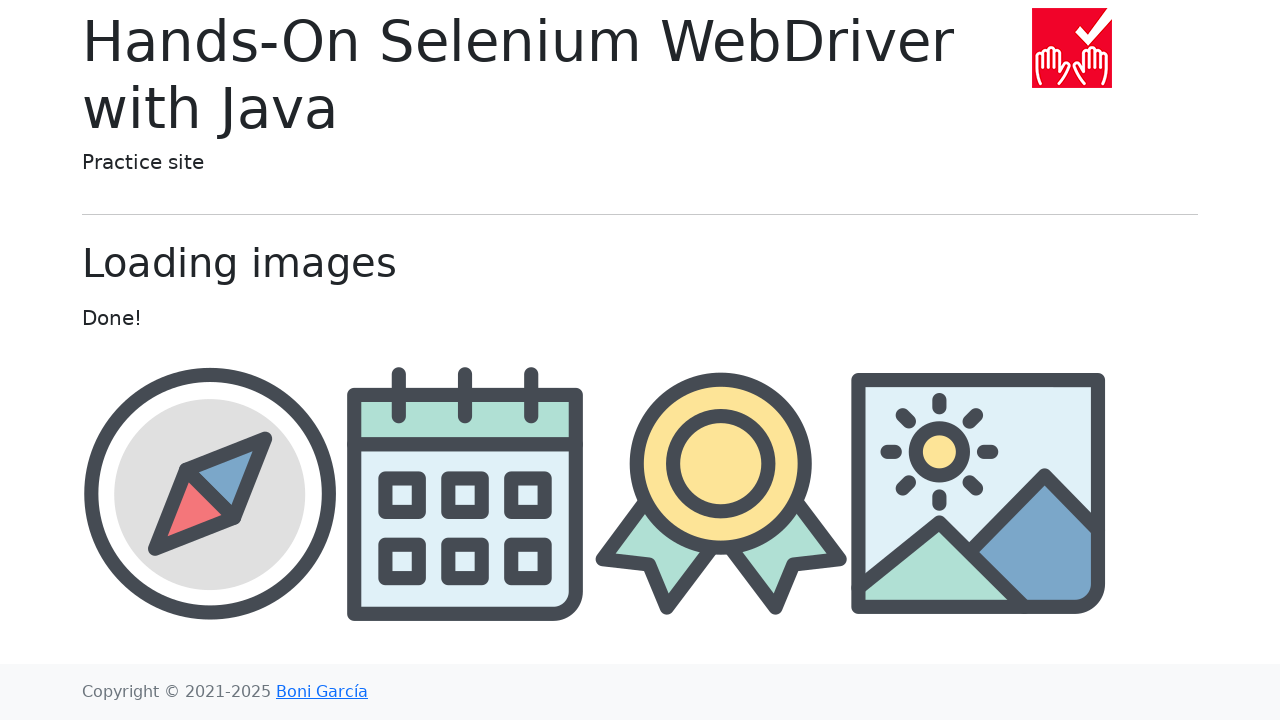